Tests passenger dropdown functionality by opening the passenger selection dropdown, incrementing the adult passenger count twice using a loop, and then closing the dropdown.

Starting URL: https://rahulshettyacademy.com/dropdownsPractise/

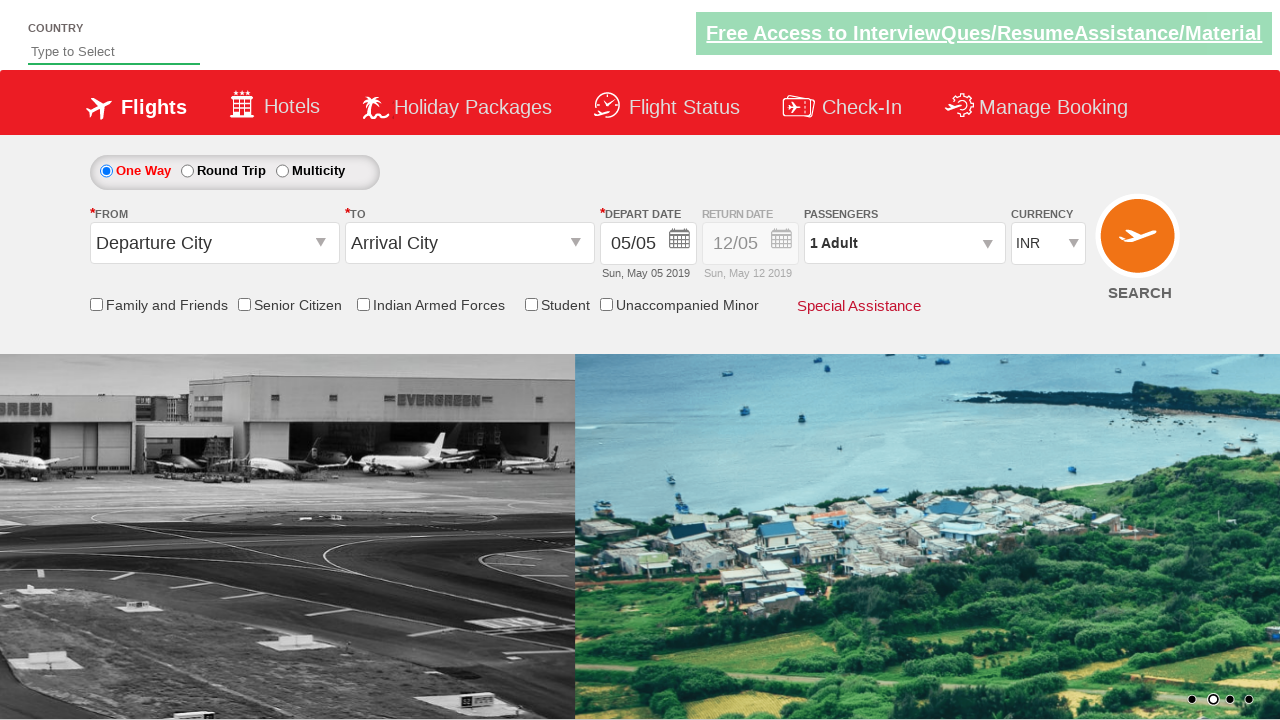

Opened passenger selection dropdown at (904, 243) on #divpaxinfo
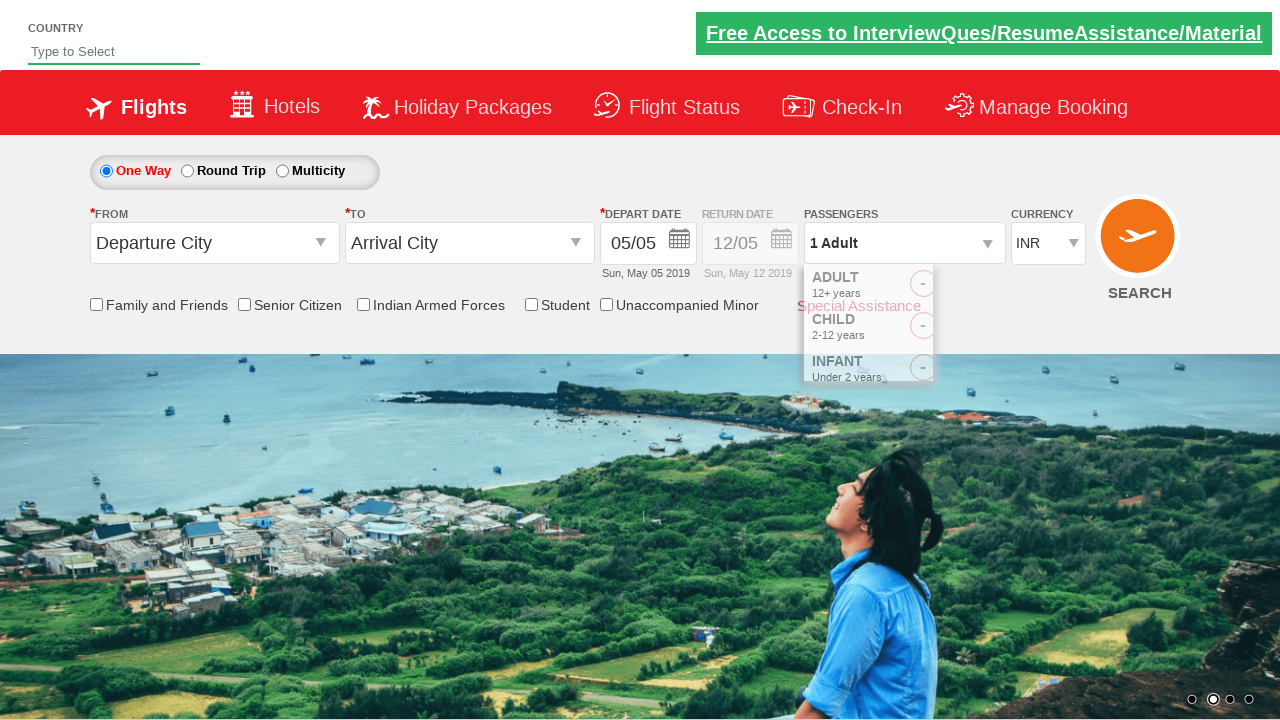

Waited for dropdown to be visible
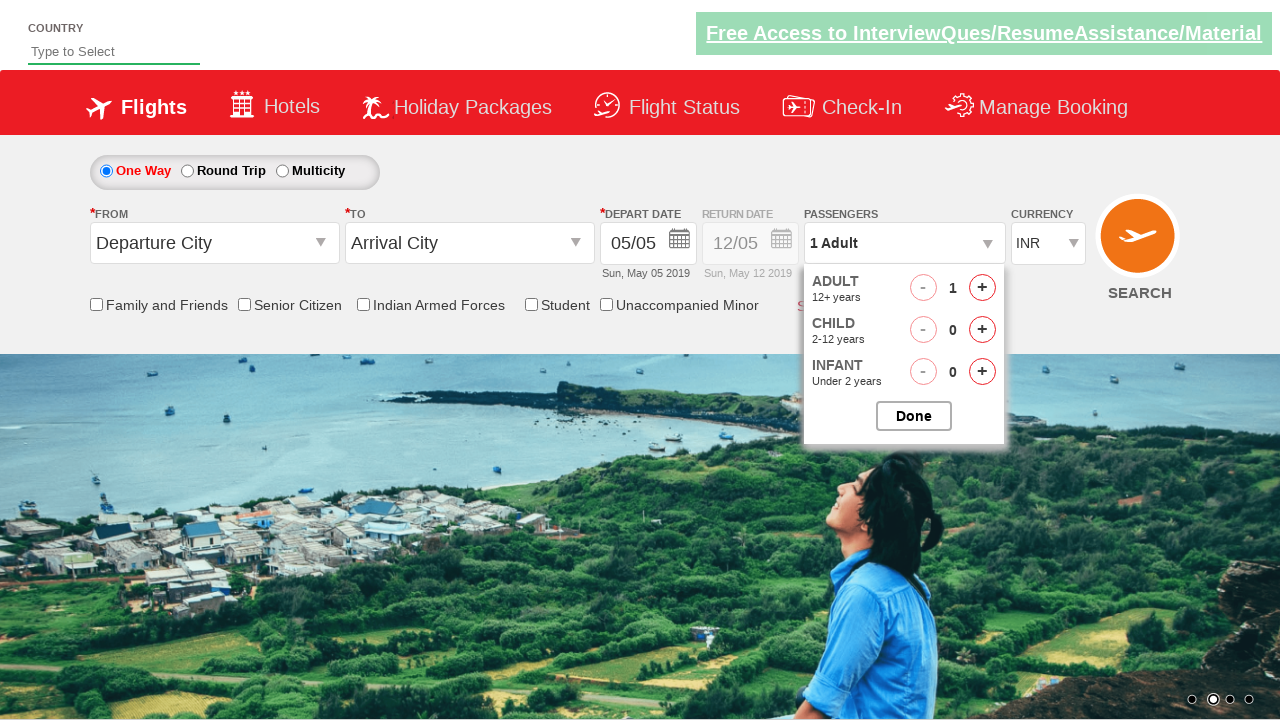

Incremented adult passenger count (iteration 1 of 2) at (982, 288) on #hrefIncAdt
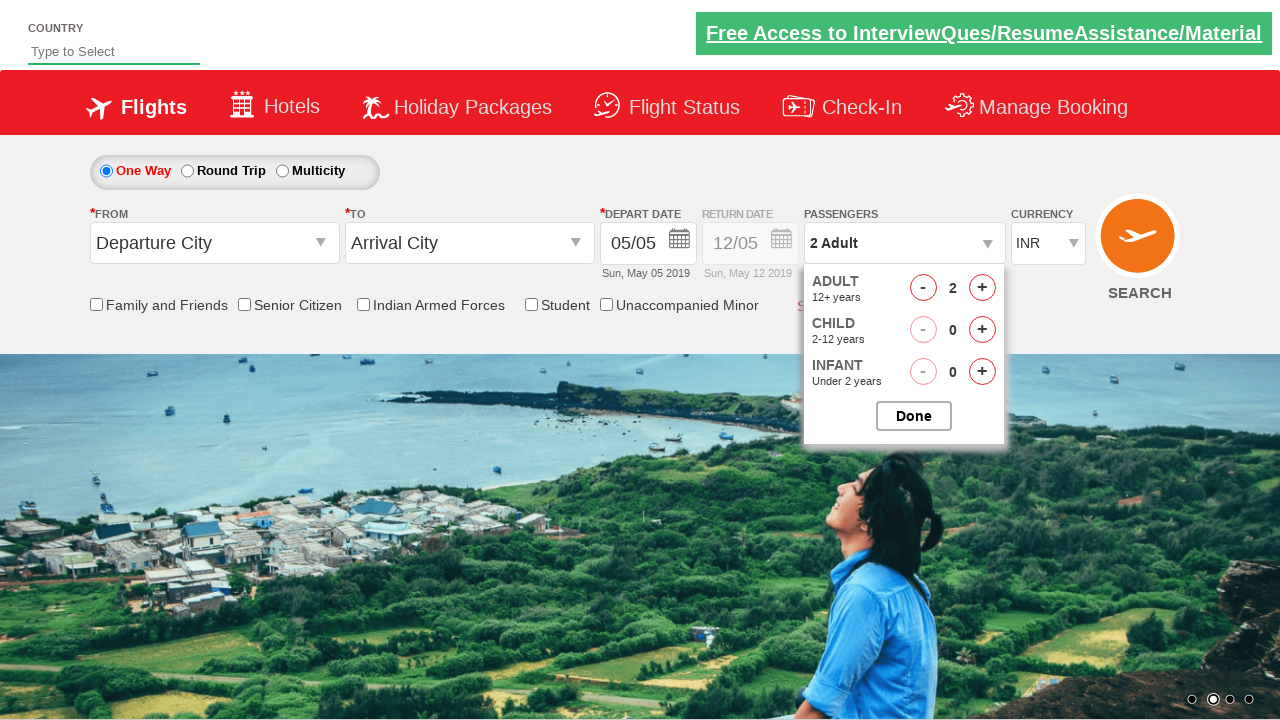

Incremented adult passenger count (iteration 2 of 2) at (982, 288) on #hrefIncAdt
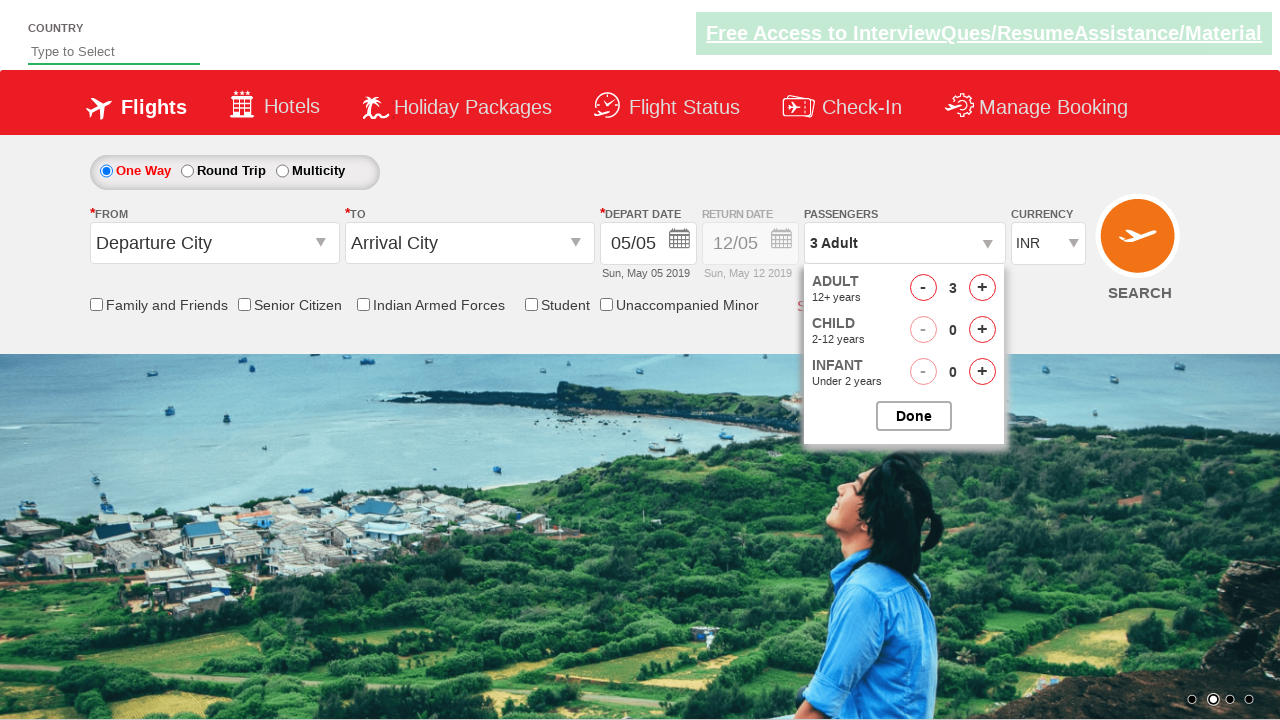

Closed passenger selection dropdown at (914, 416) on #btnclosepaxoption
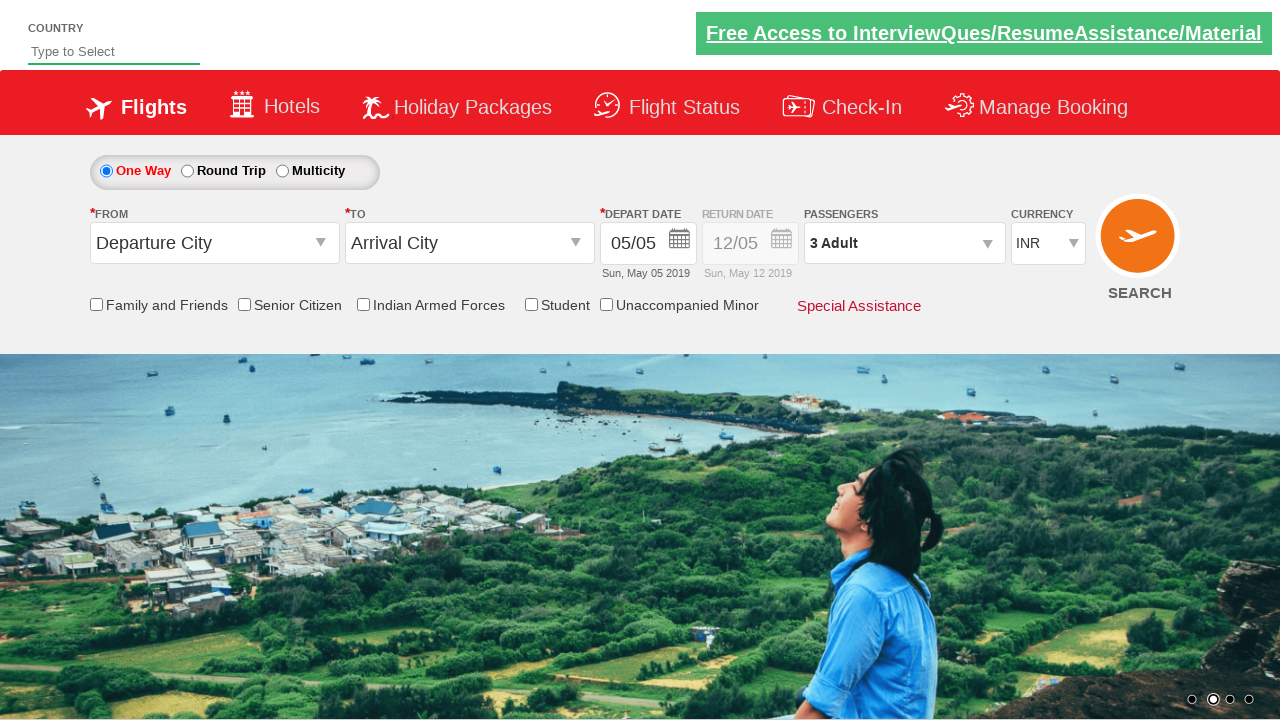

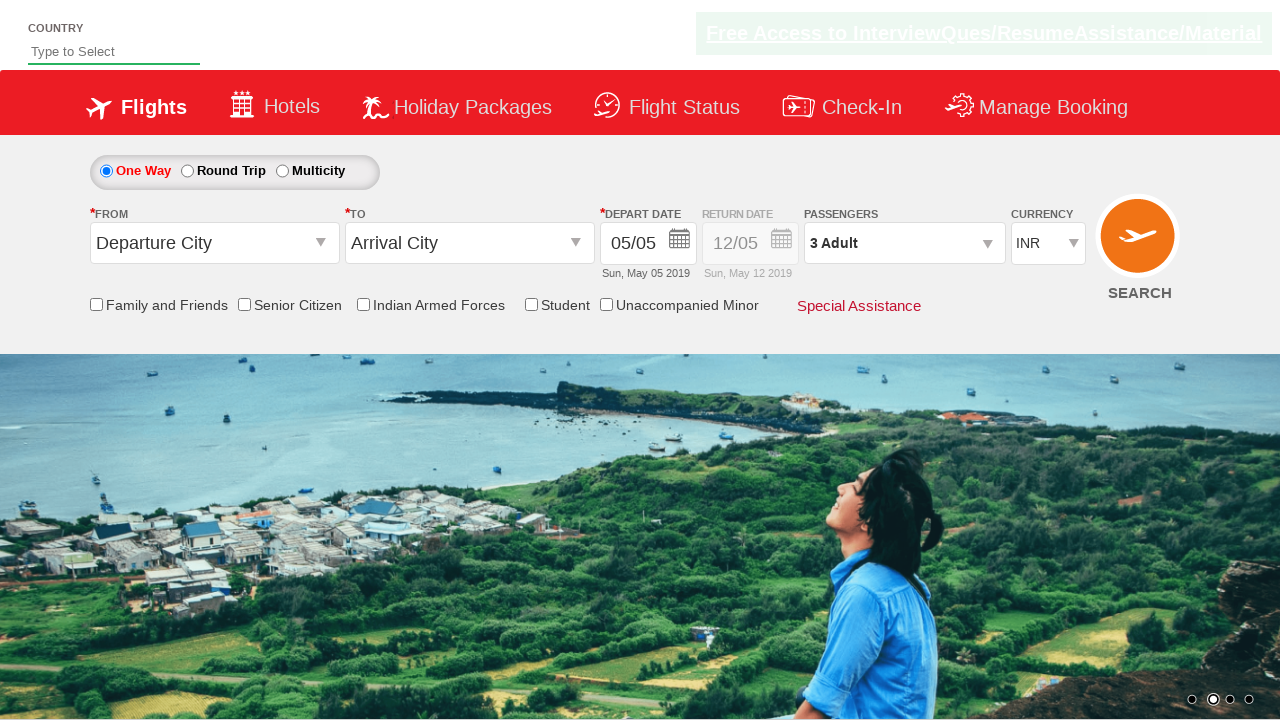